Tests the demoblaze.com homepage by clicking the login button to open the login modal dialog

Starting URL: https://www.demoblaze.com/

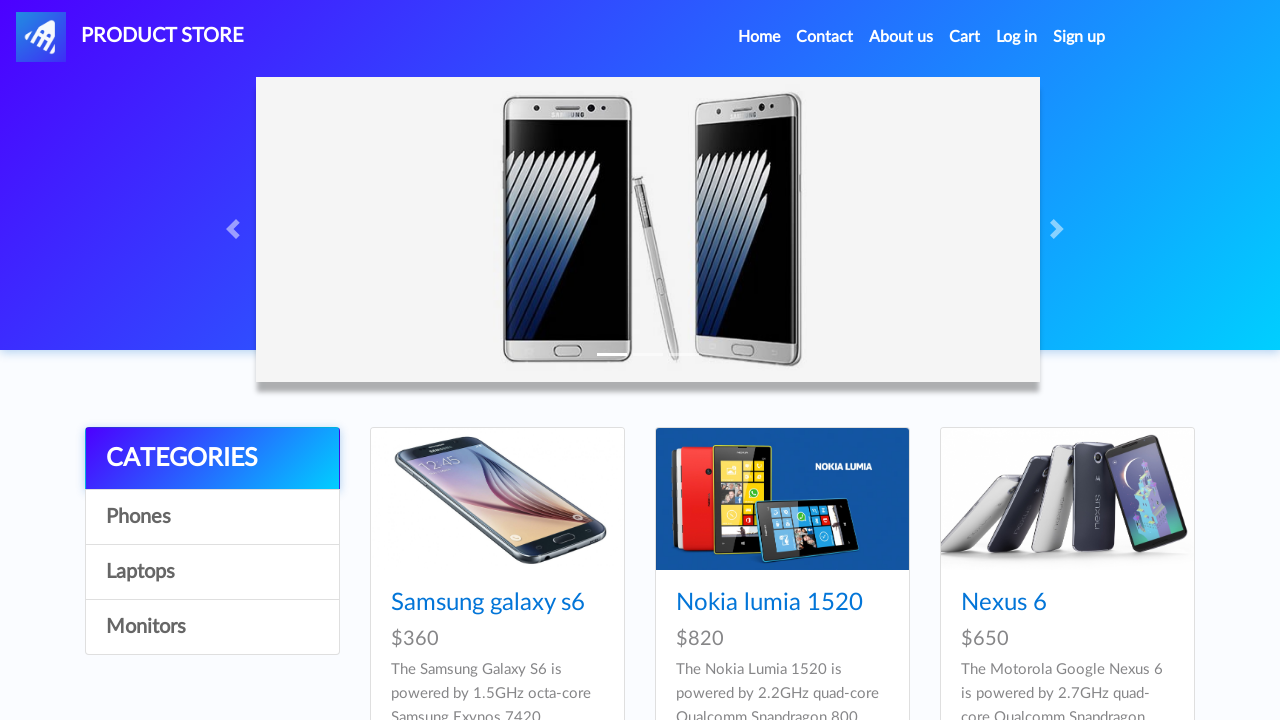

Clicked login button to open login modal at (1017, 37) on #login2
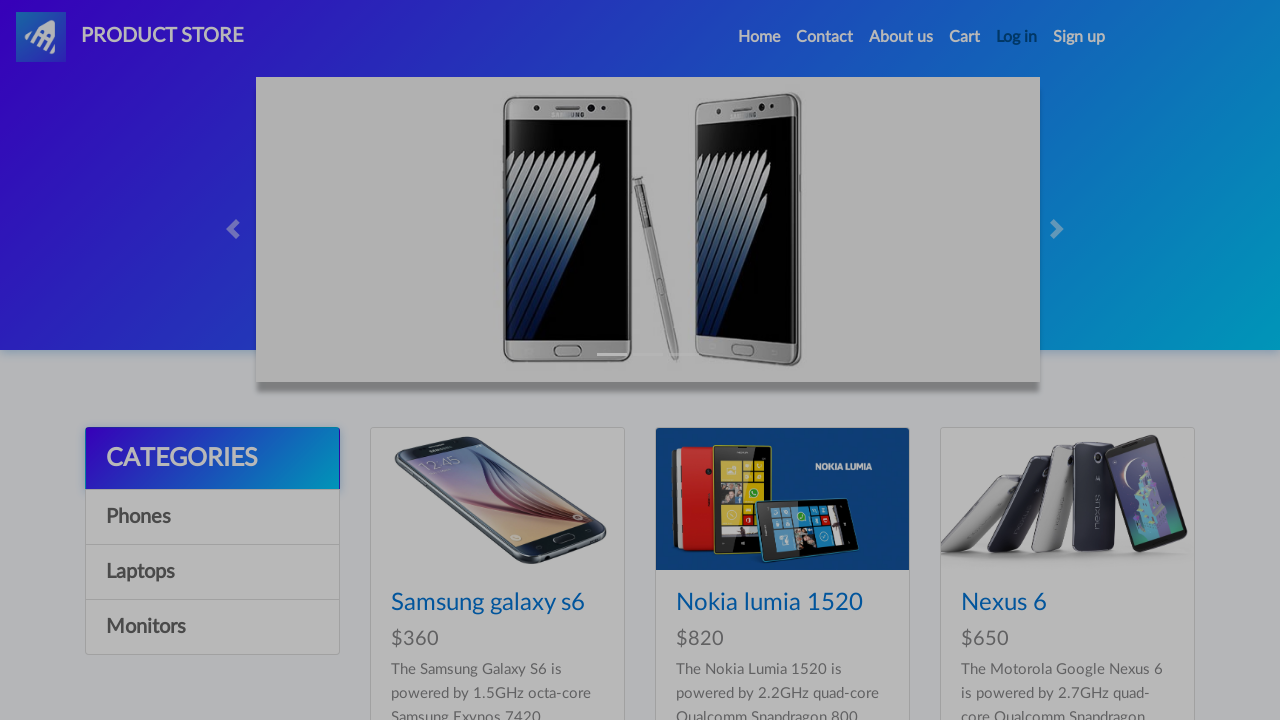

Login modal dialog appeared and is visible
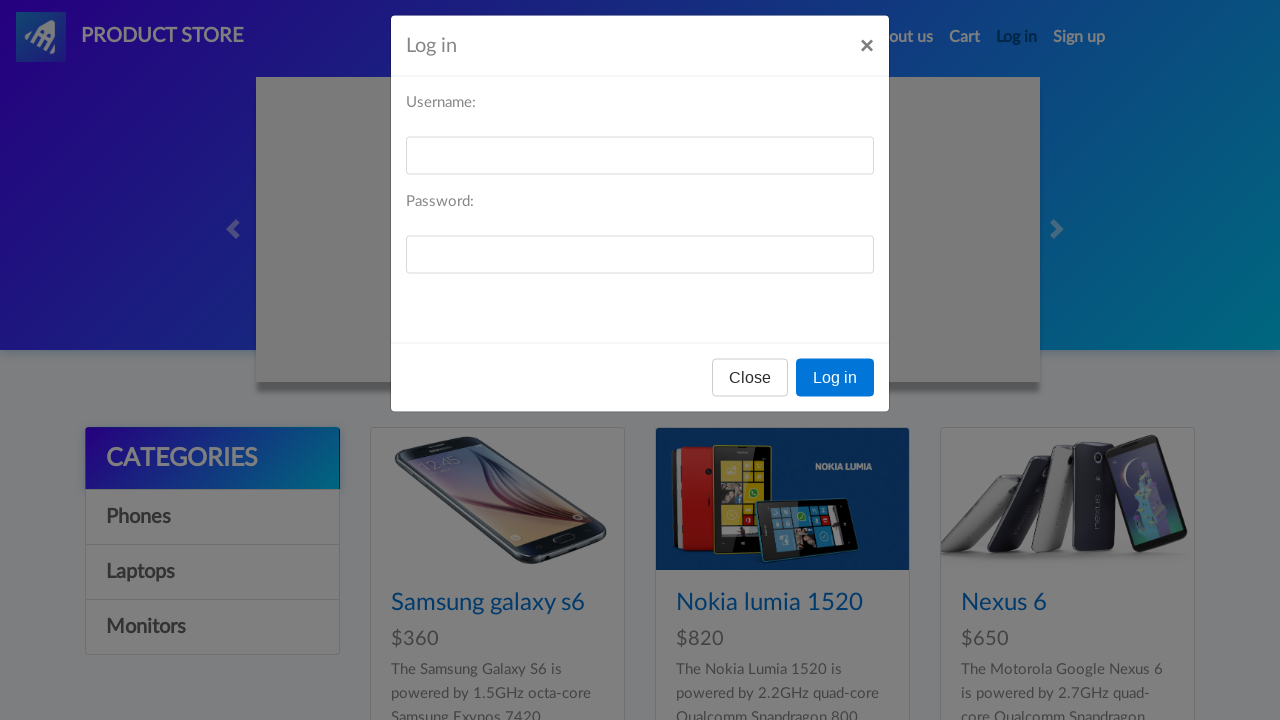

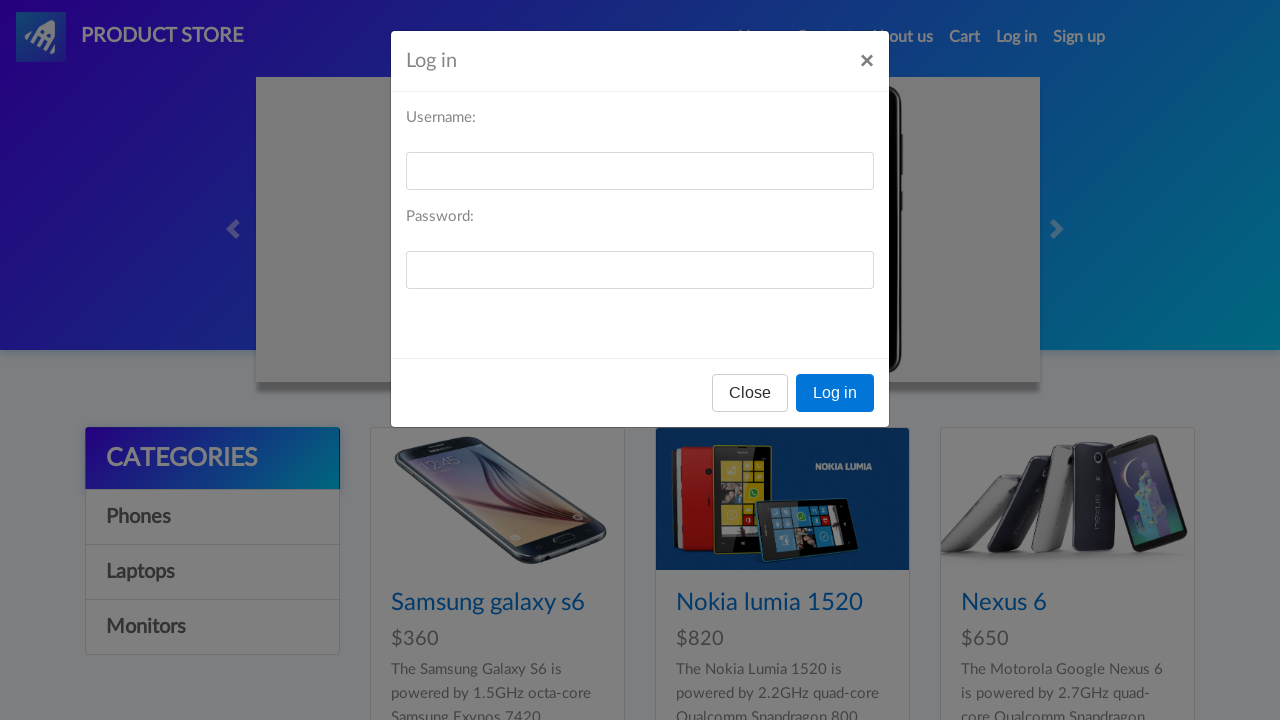